Tests table interaction by reading table dimensions, extracting cell values, and sorting the table by clicking a column header

Starting URL: https://training-support.net/webelements/tables

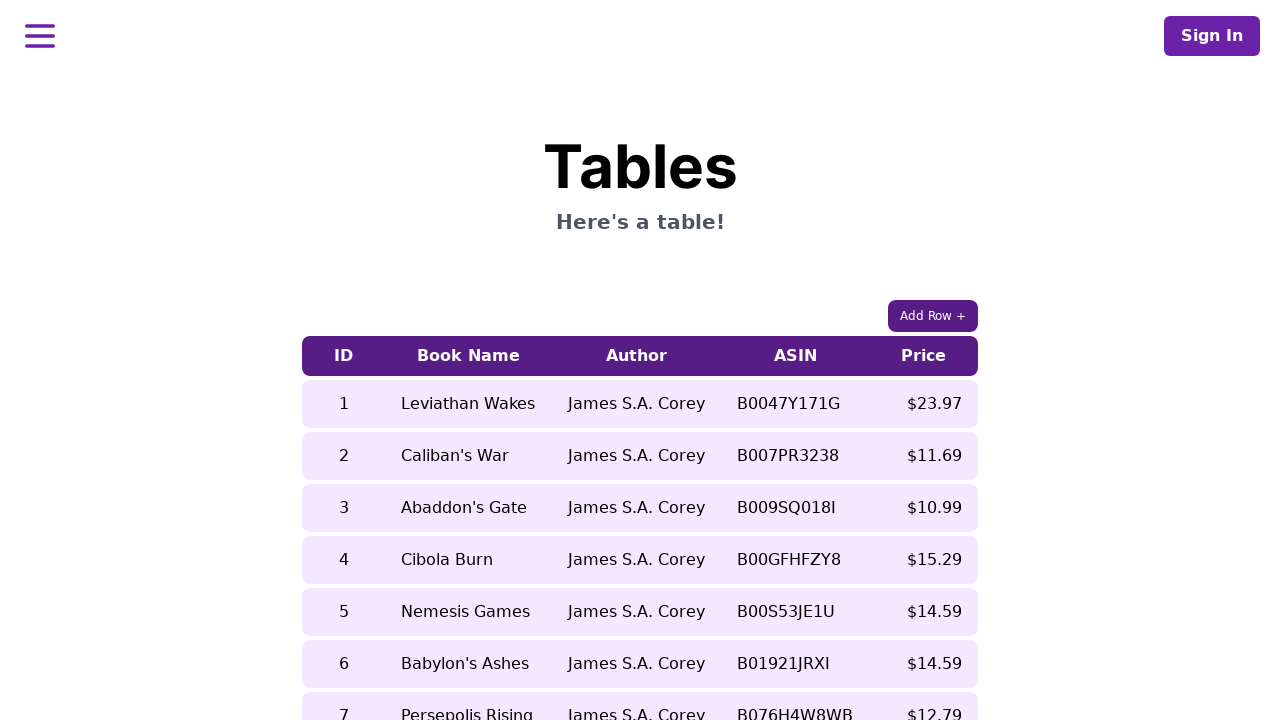

Retrieved all table rows from the table
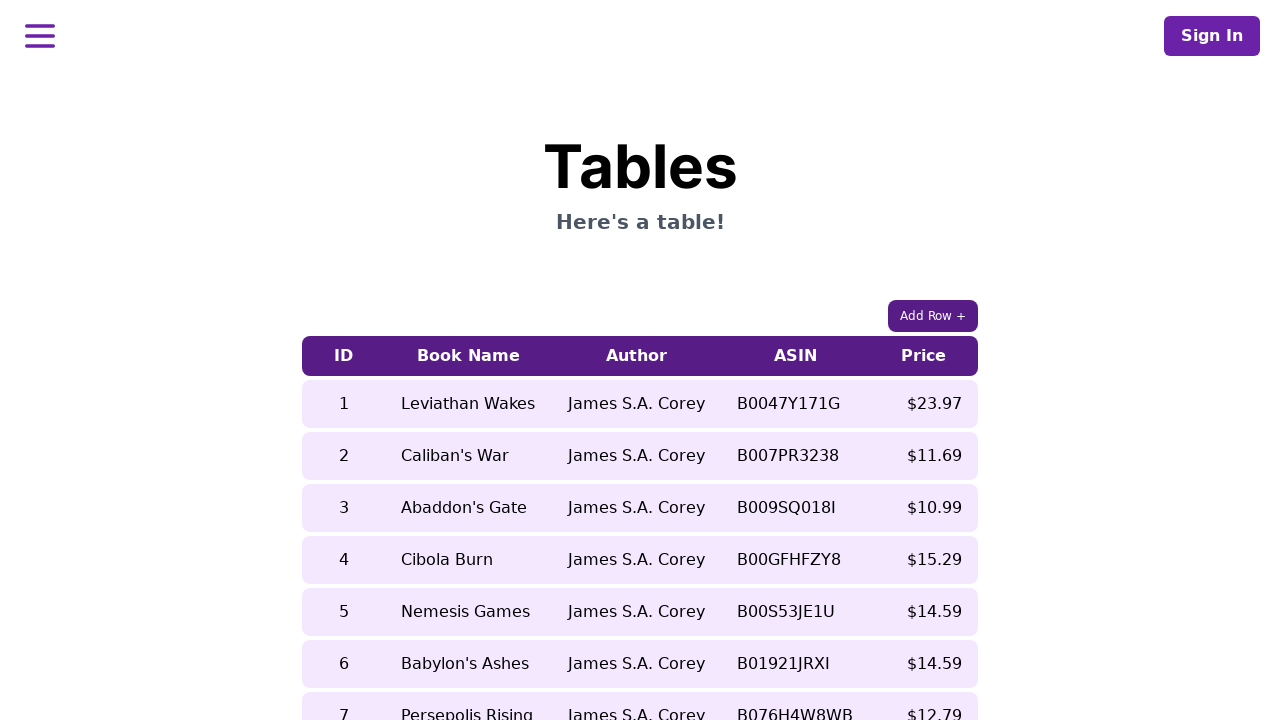

Retrieved all table columns from the table
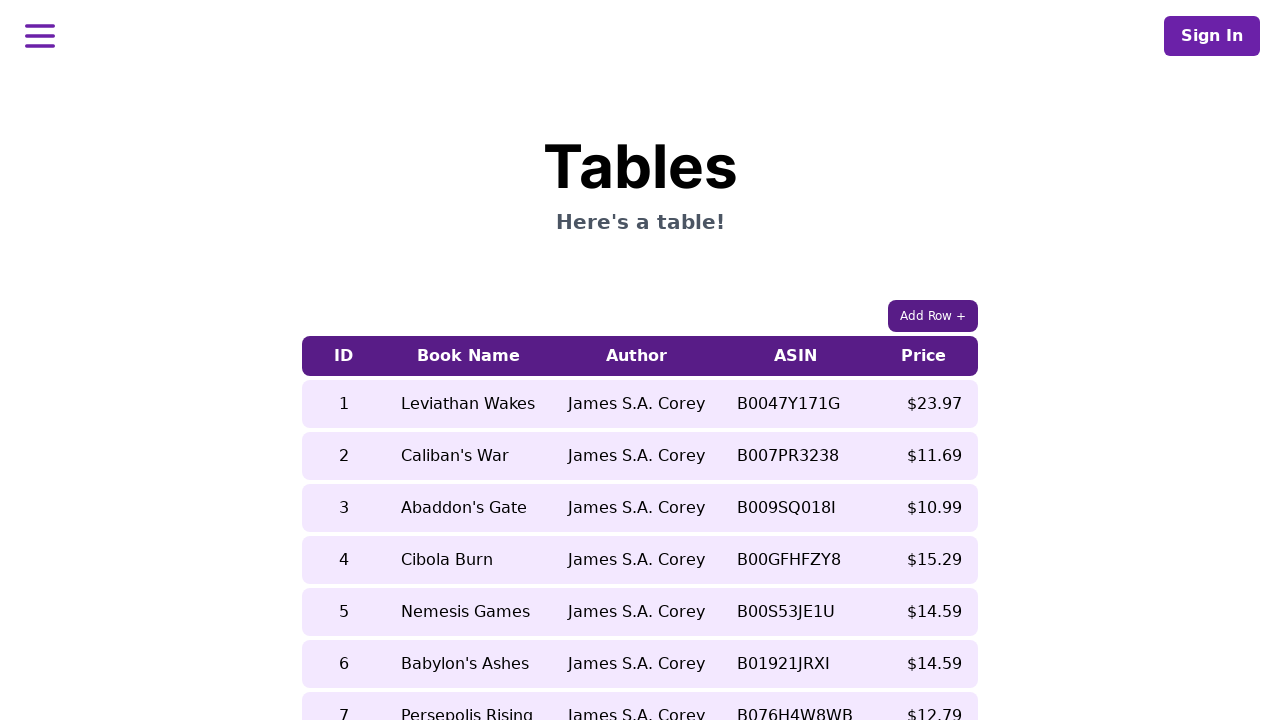

Extracted cell value from 5th row, 2nd column before sorting: Nemesis Games
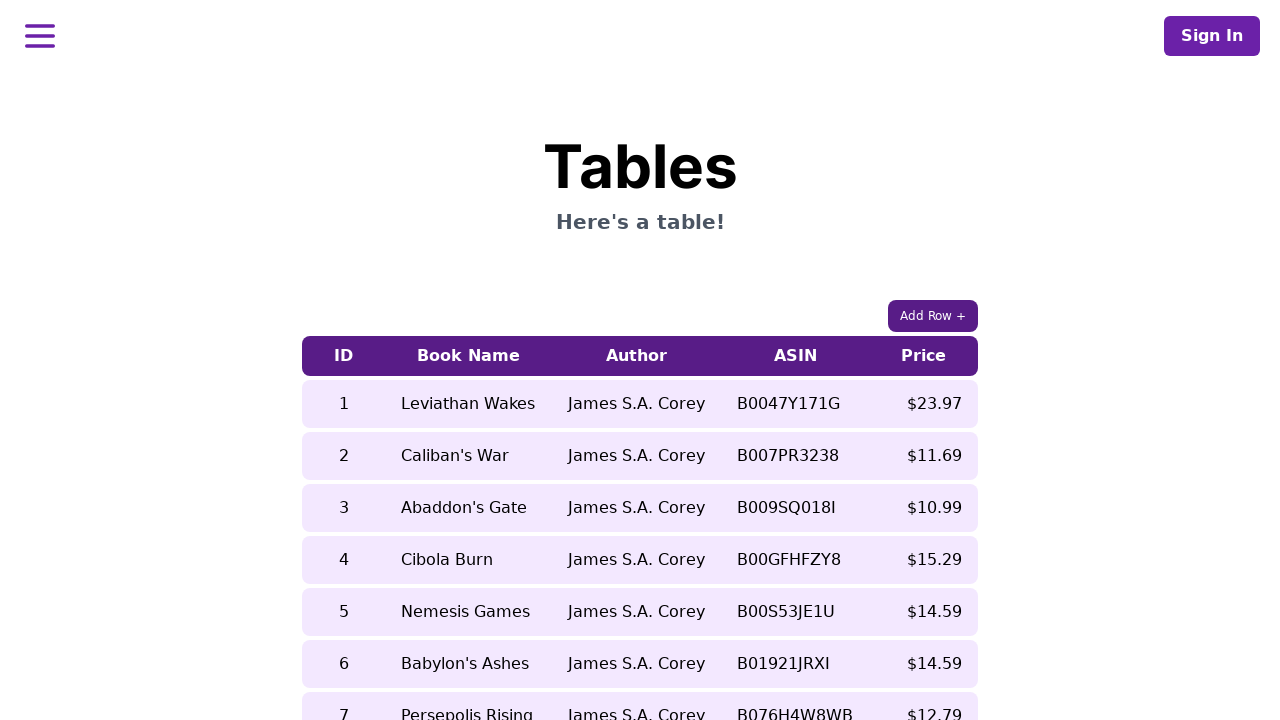

Clicked 5th column header to sort the table at (924, 356) on xpath=//table[contains(@class, 'able-auto')]/thead/tr/th[5]
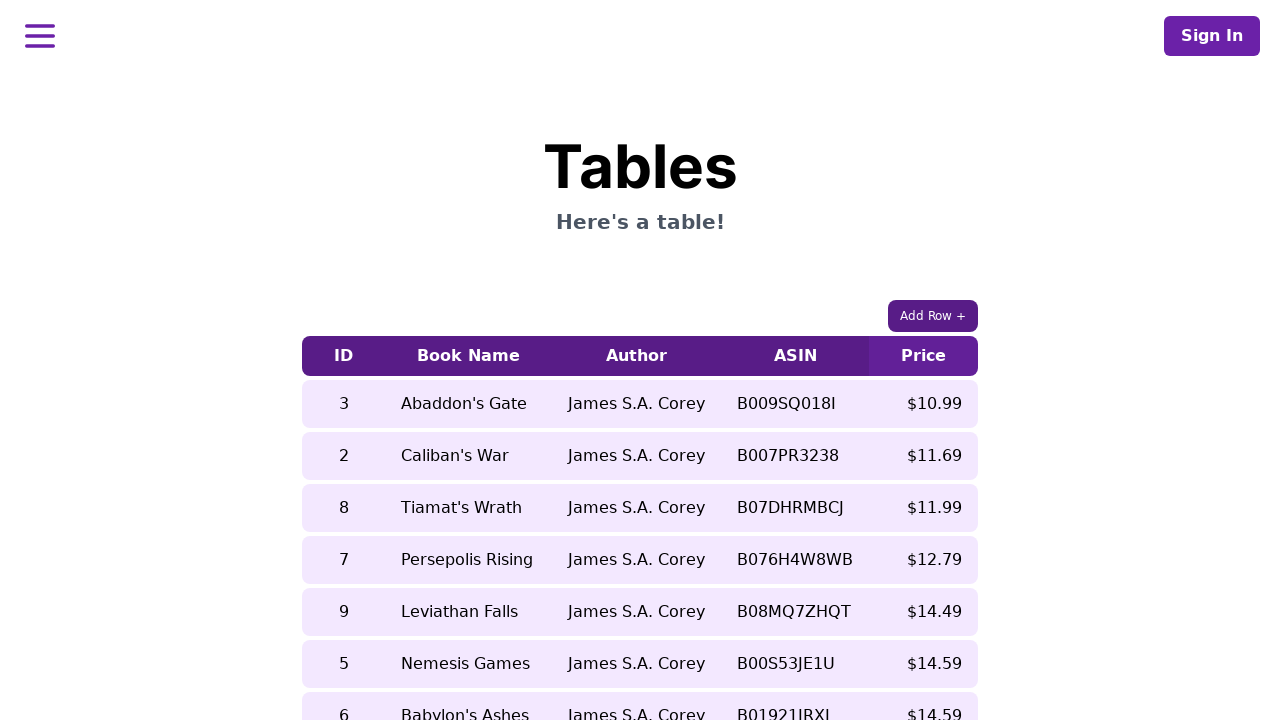

Extracted cell value from 5th row, 2nd column after sorting: Leviathan Falls
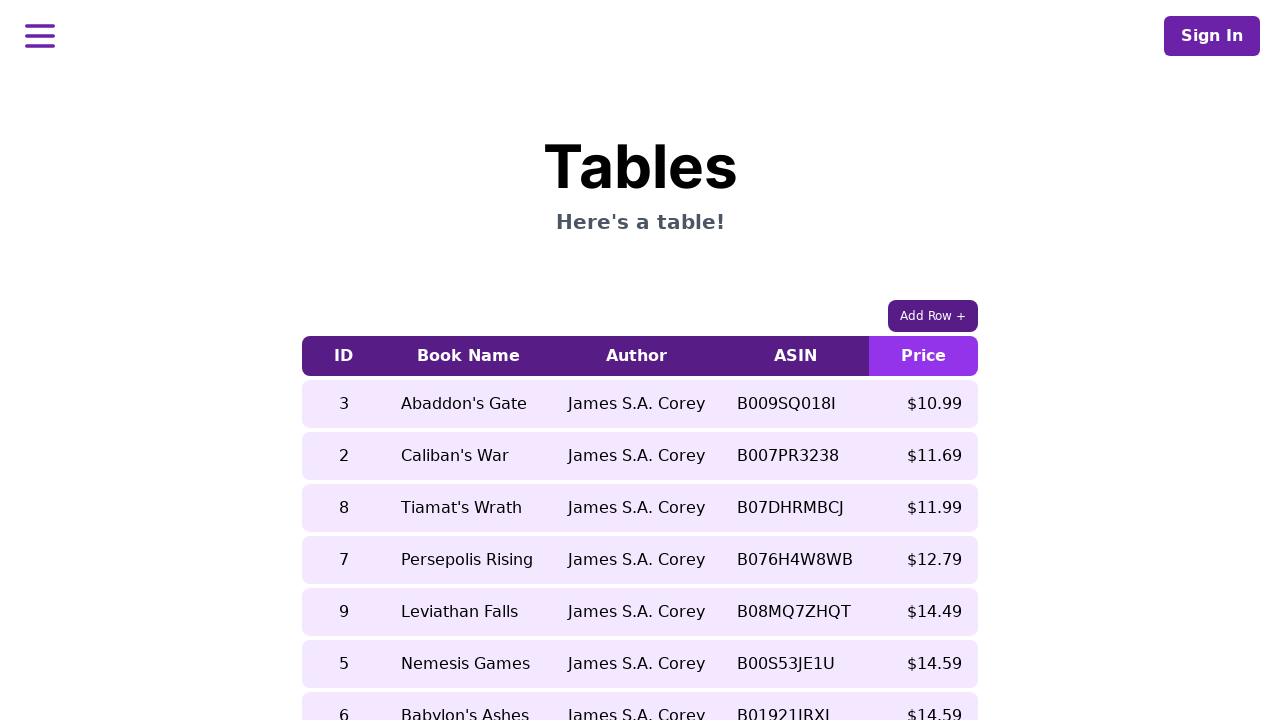

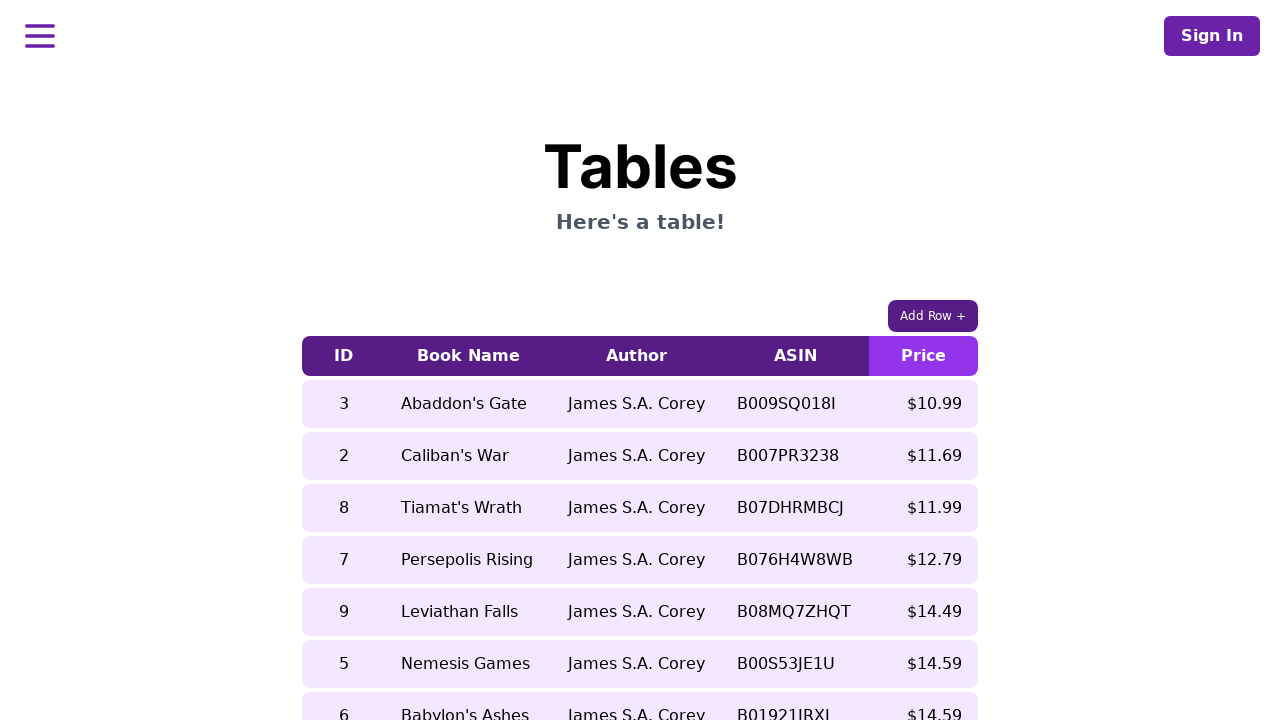